Tests that Clear completed button is hidden when no items are completed

Starting URL: https://demo.playwright.dev/todomvc

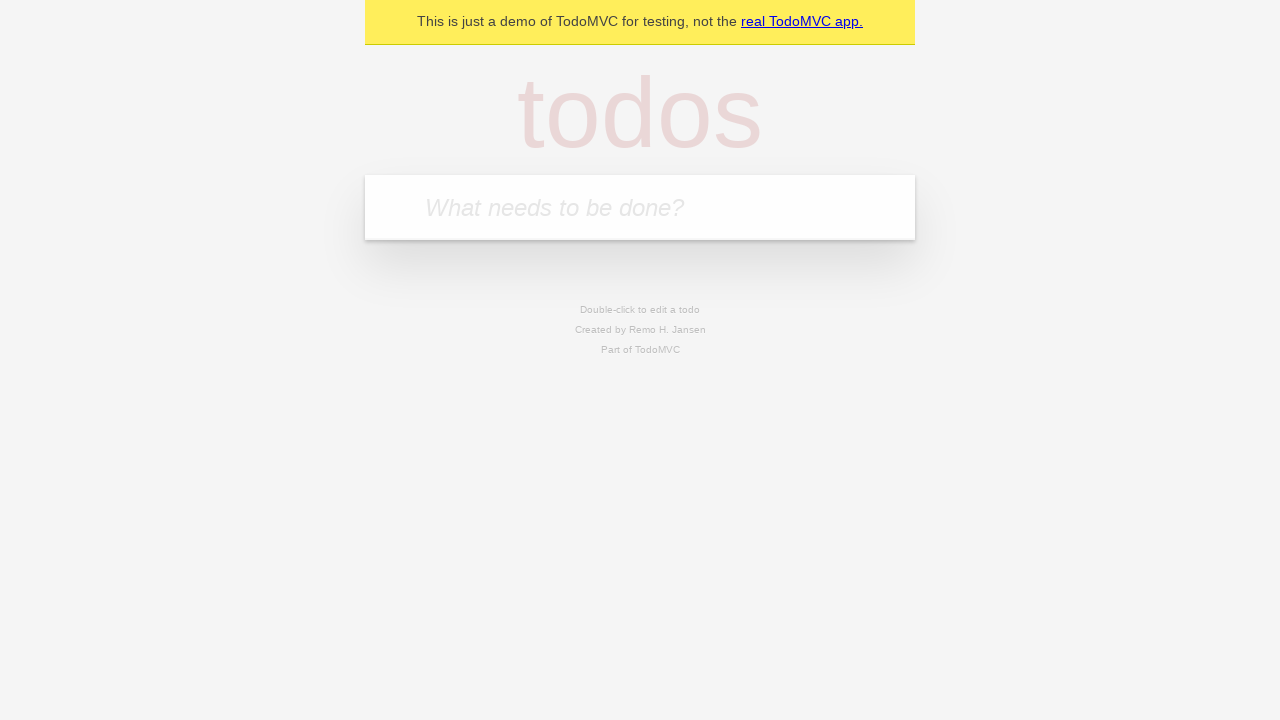

Filled todo input with 'buy some cheese' on internal:attr=[placeholder="What needs to be done?"i]
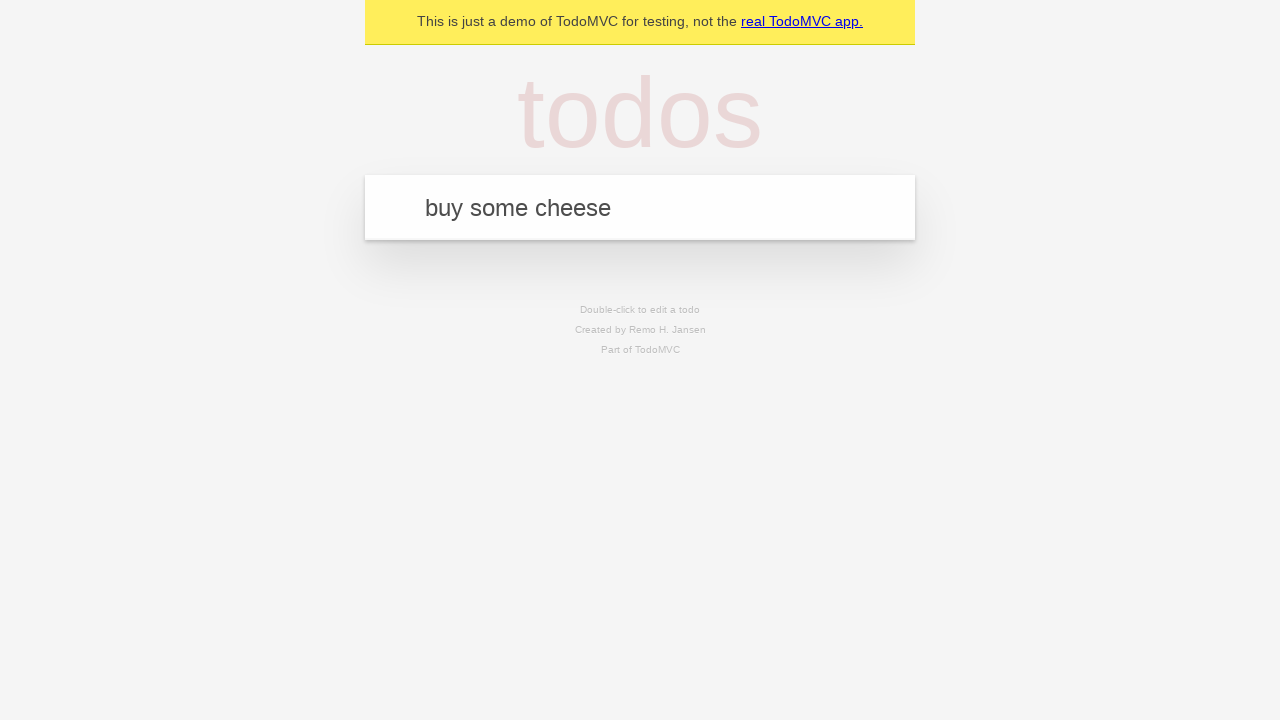

Pressed Enter to add first todo on internal:attr=[placeholder="What needs to be done?"i]
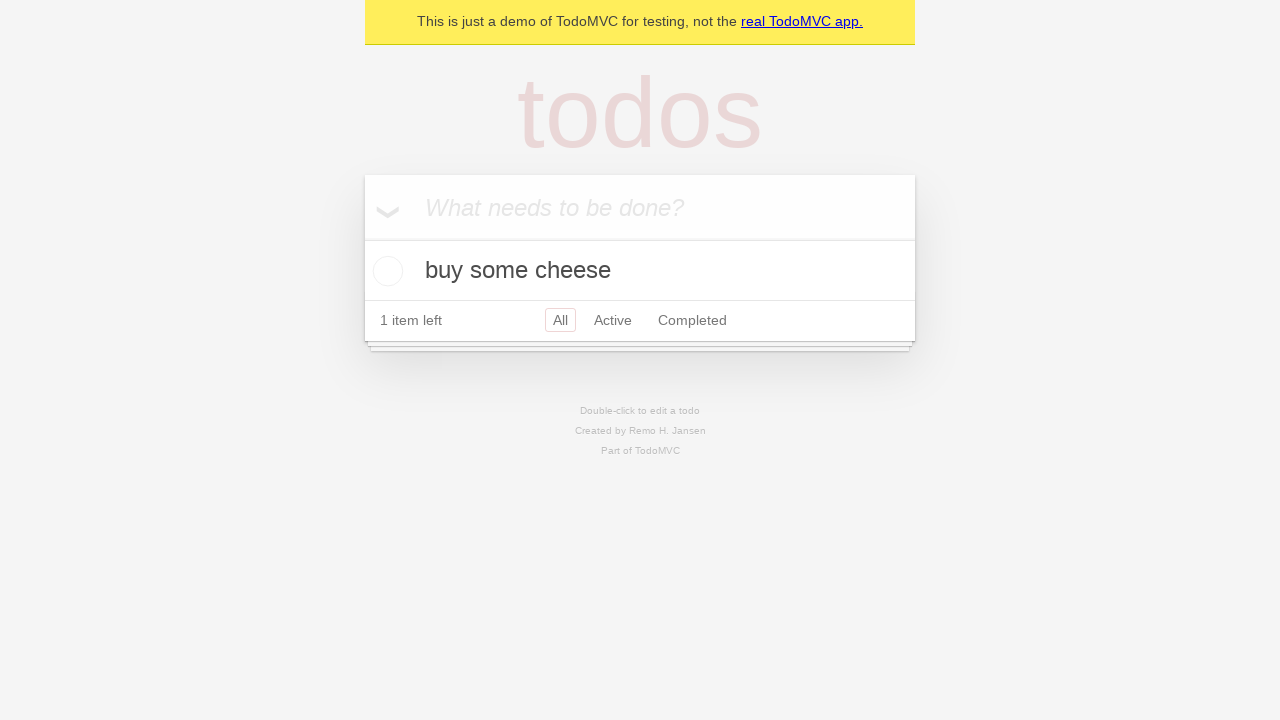

Filled todo input with 'feed the cat' on internal:attr=[placeholder="What needs to be done?"i]
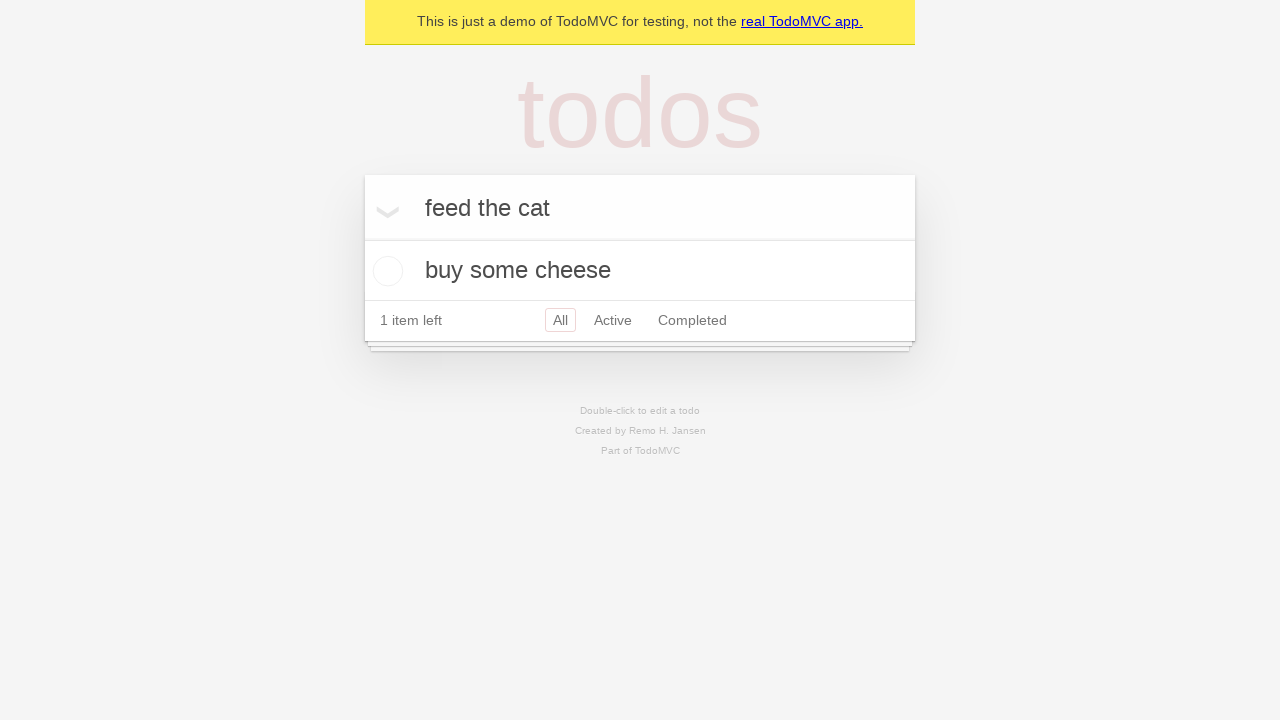

Pressed Enter to add second todo on internal:attr=[placeholder="What needs to be done?"i]
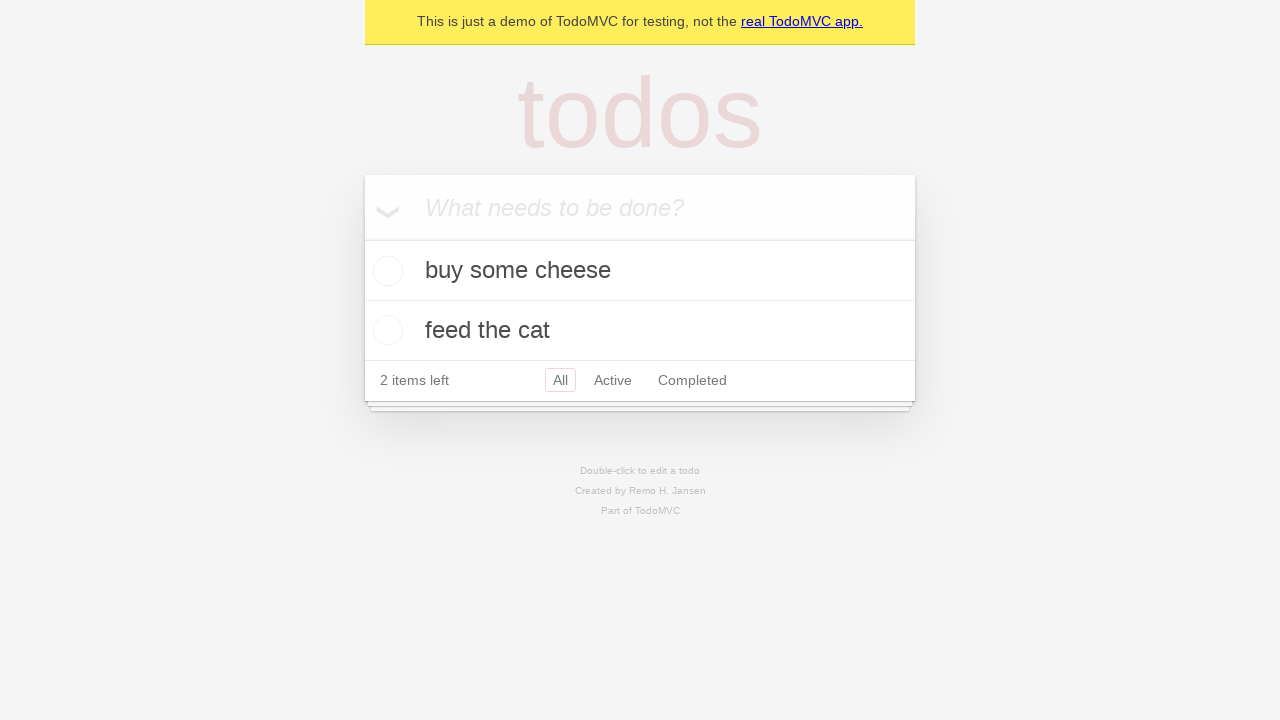

Filled todo input with 'book a doctors appointment' on internal:attr=[placeholder="What needs to be done?"i]
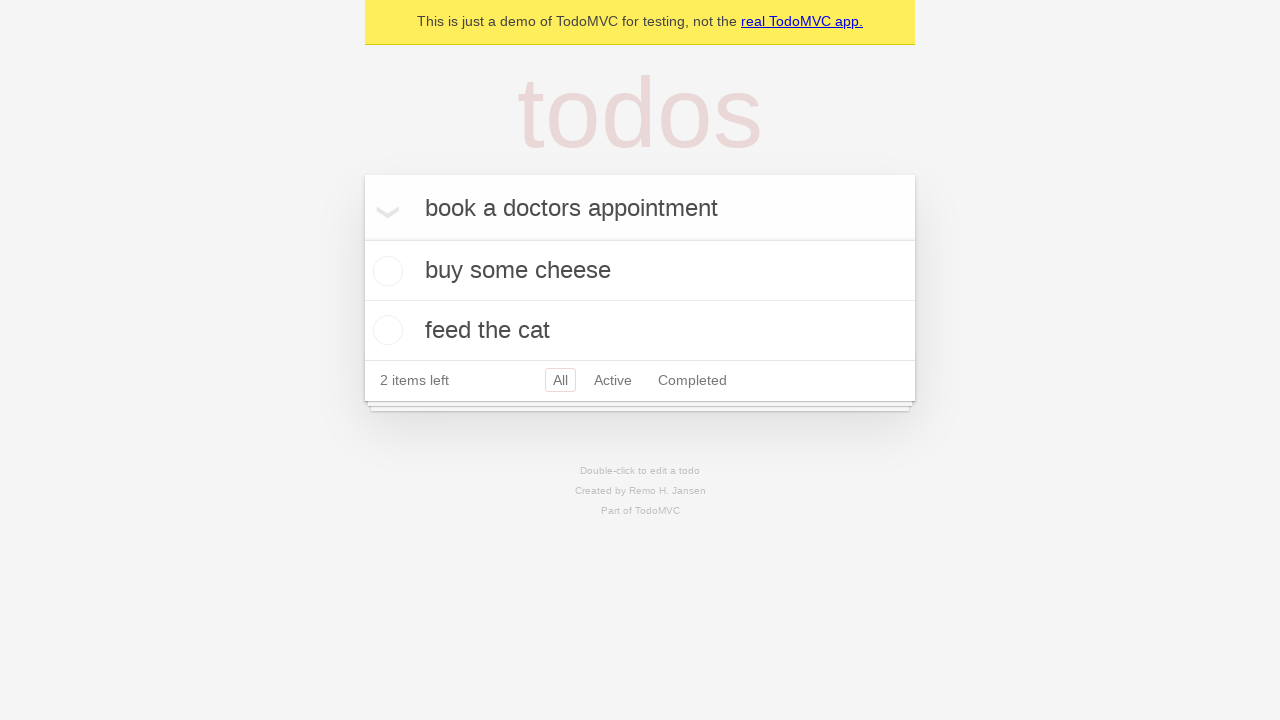

Pressed Enter to add third todo on internal:attr=[placeholder="What needs to be done?"i]
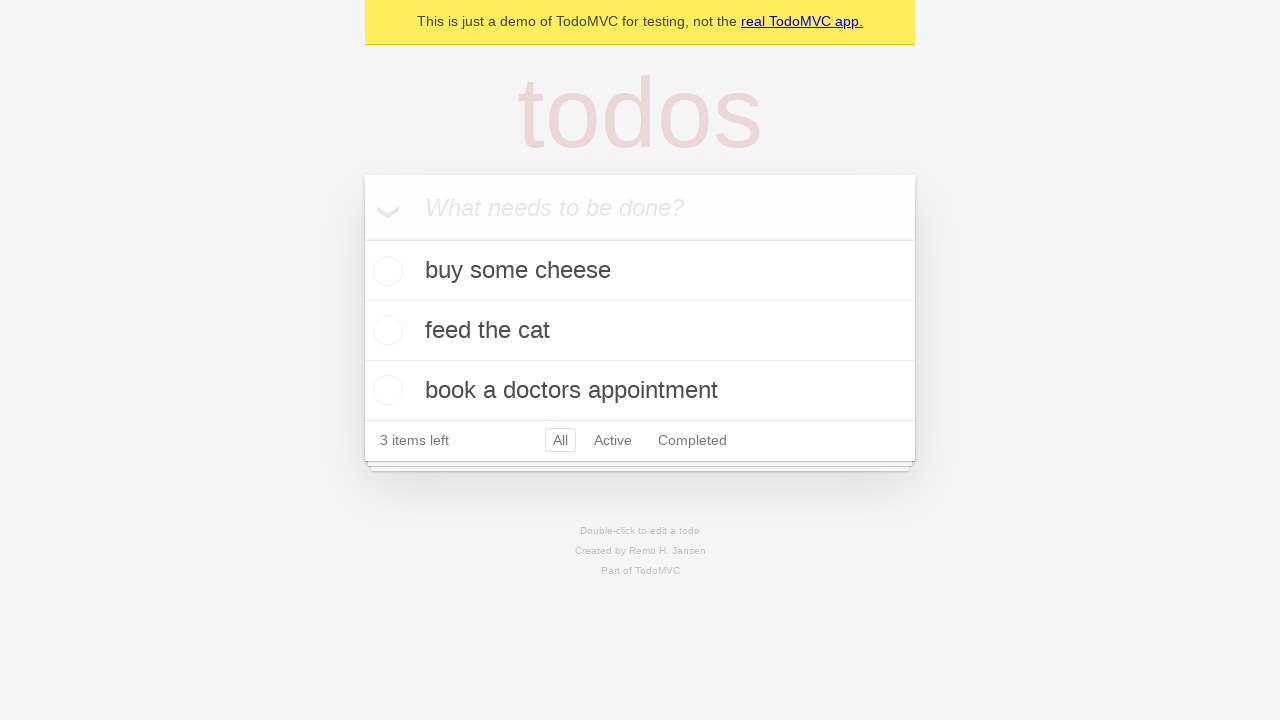

Checked the first todo item at (385, 271) on .todo-list li .toggle >> nth=0
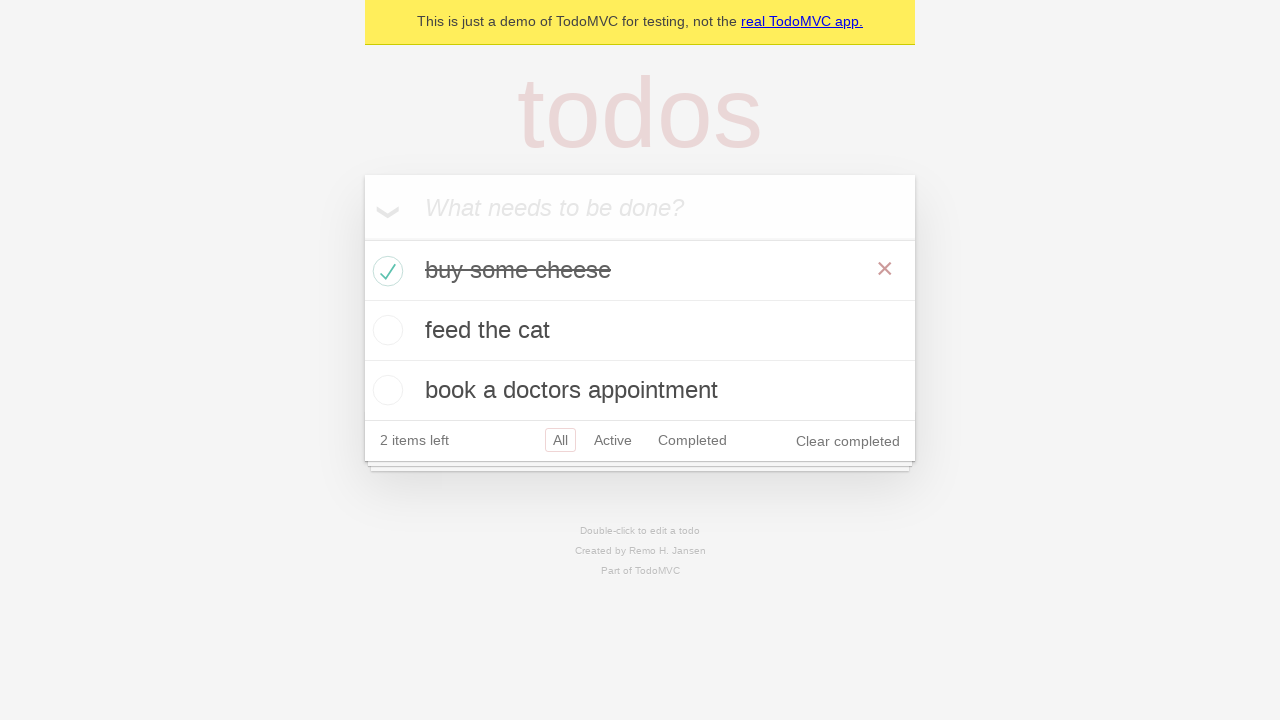

Clicked 'Clear completed' button to remove completed todo at (848, 441) on internal:role=button[name="Clear completed"i]
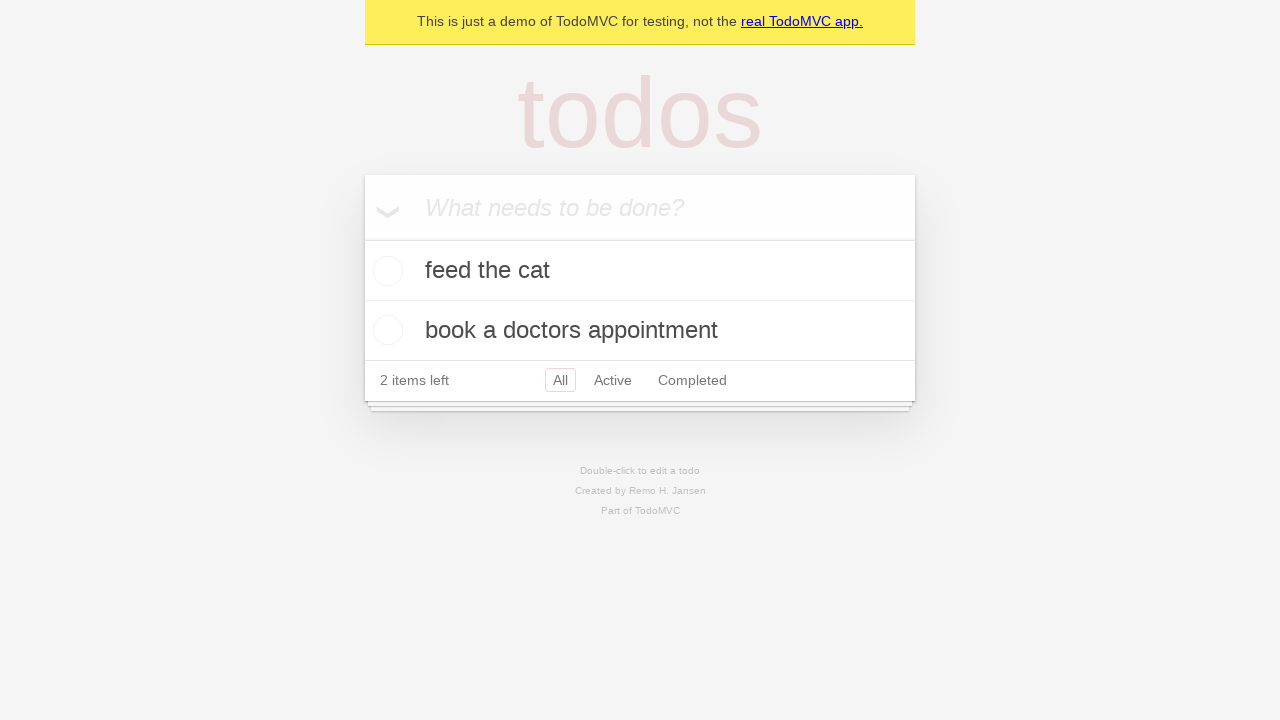

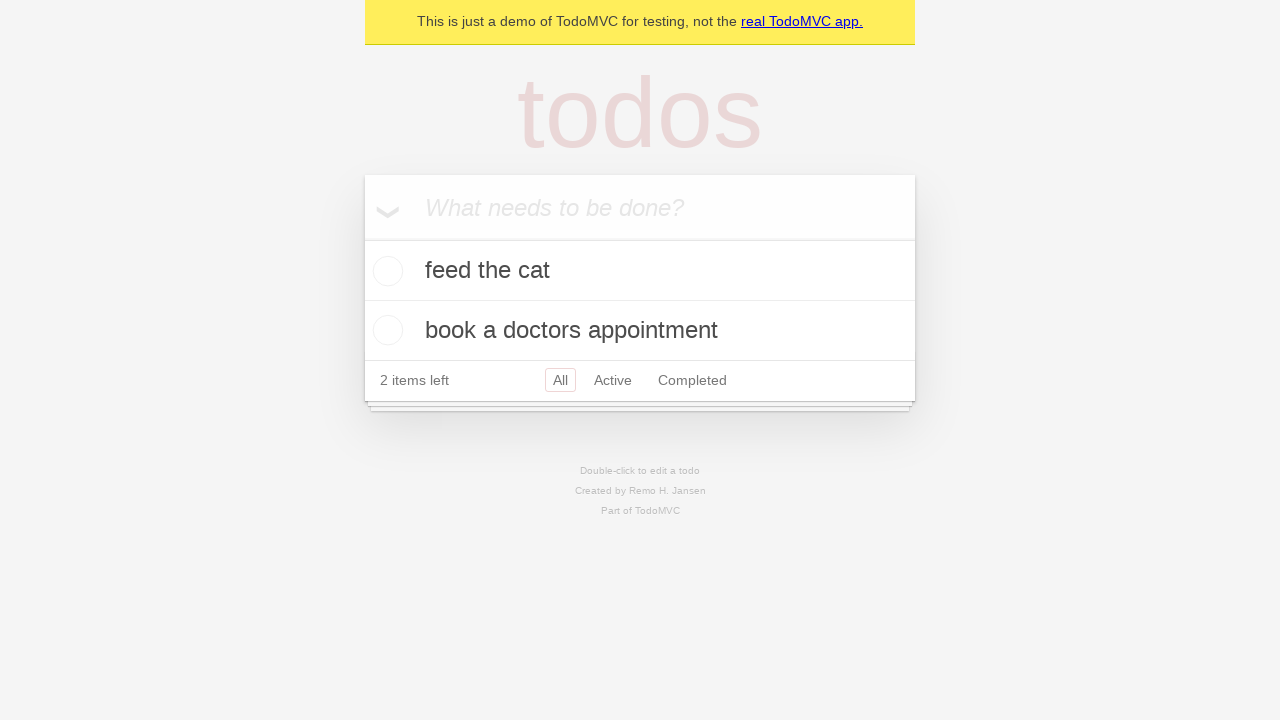